Tests popup window handling (hard version) by clicking a button to open a popup without a window name, writing text in the popup, and then writing in the main window

Starting URL: http://wcaquino.me/selenium/componentes.html

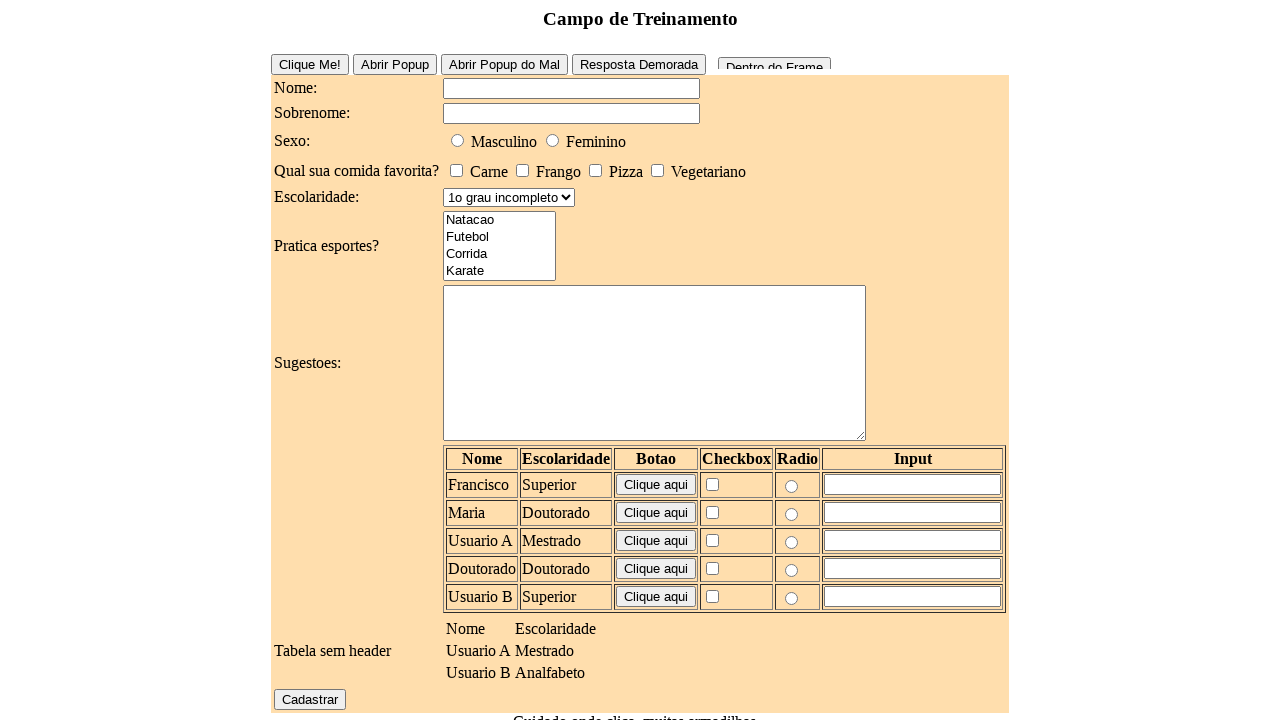

Clicked button to open popup window (hard version) at (504, 64) on #buttonPopUpHard
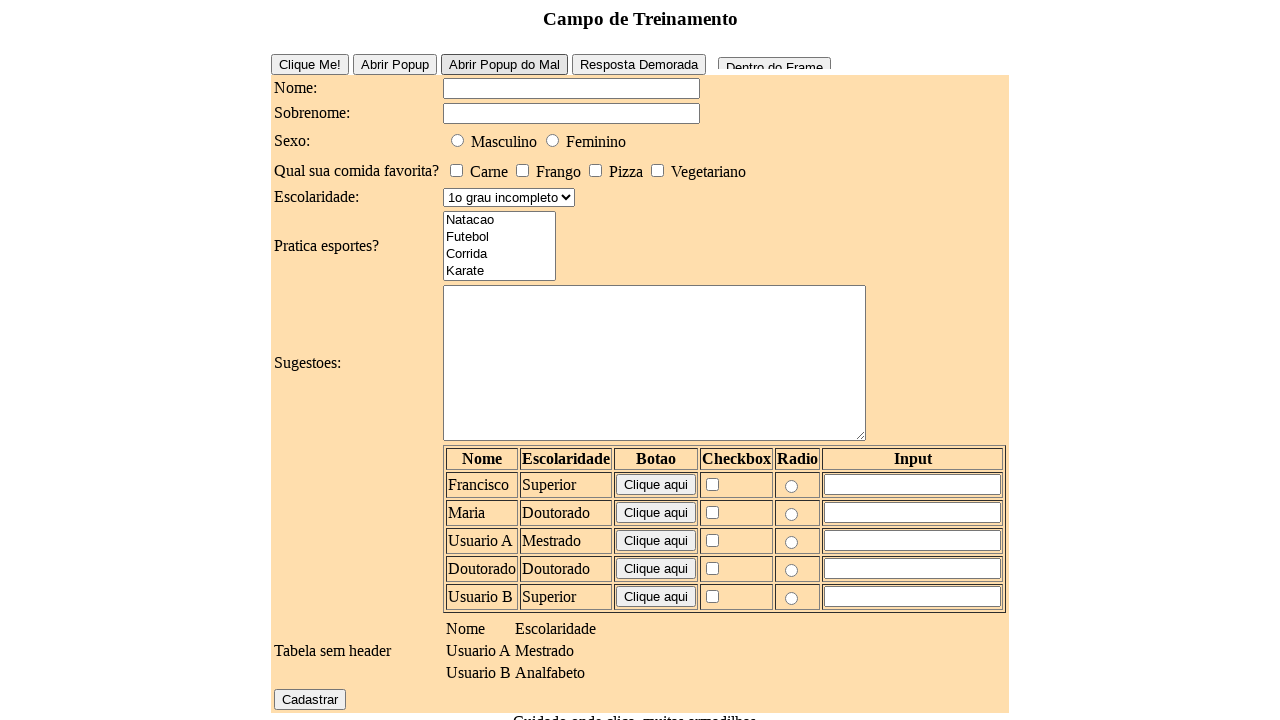

Popup window opened and captured
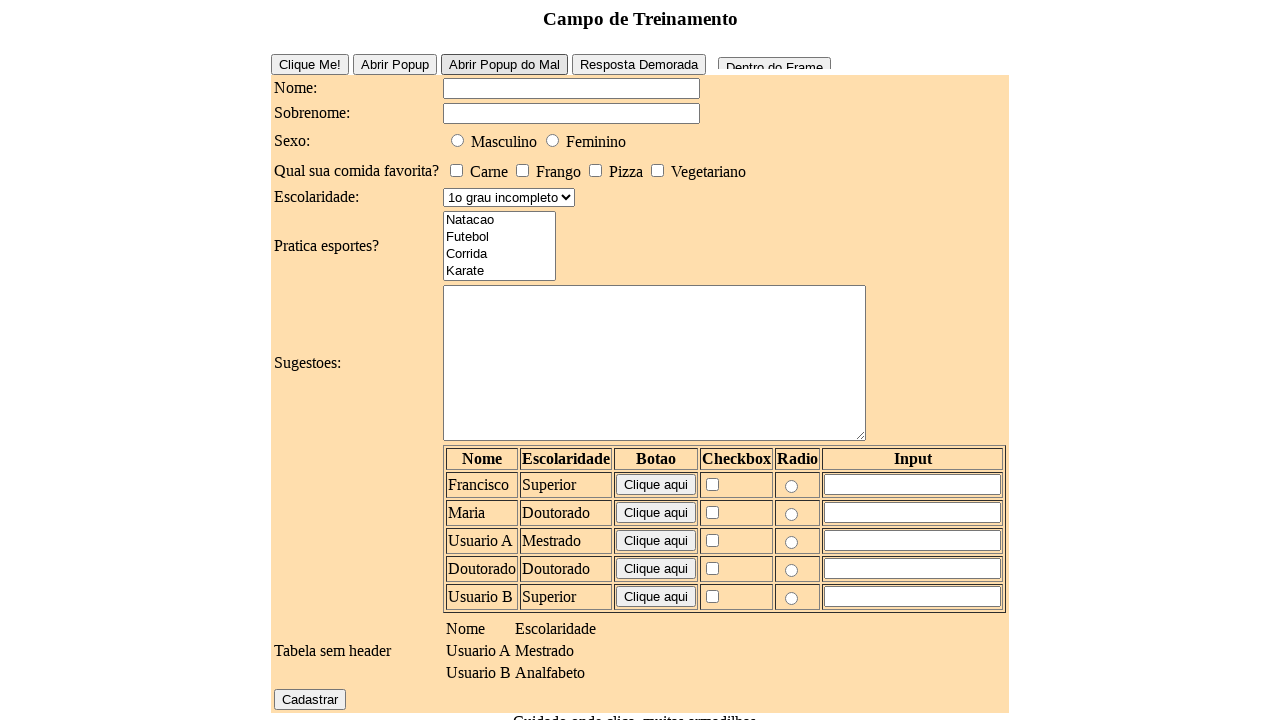

Filled textarea in popup with 'Deu certo?' on textarea
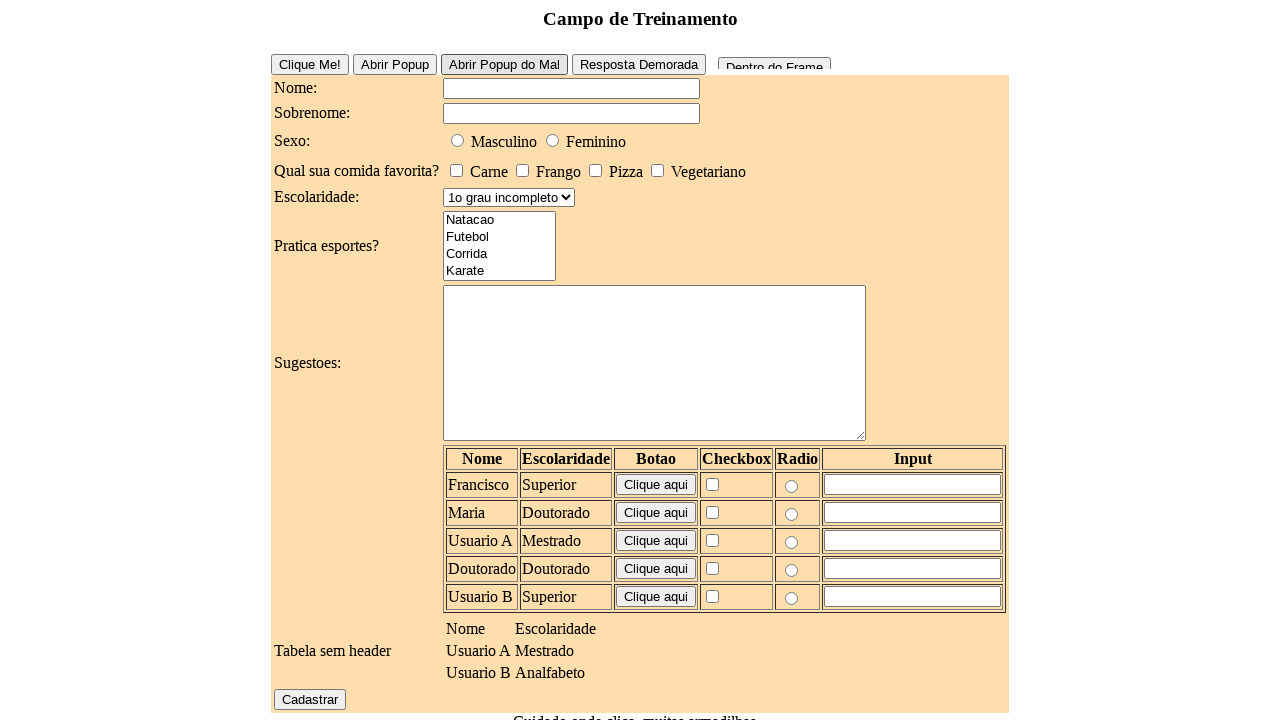

Filled textarea in main window with 'e agora?' on textarea
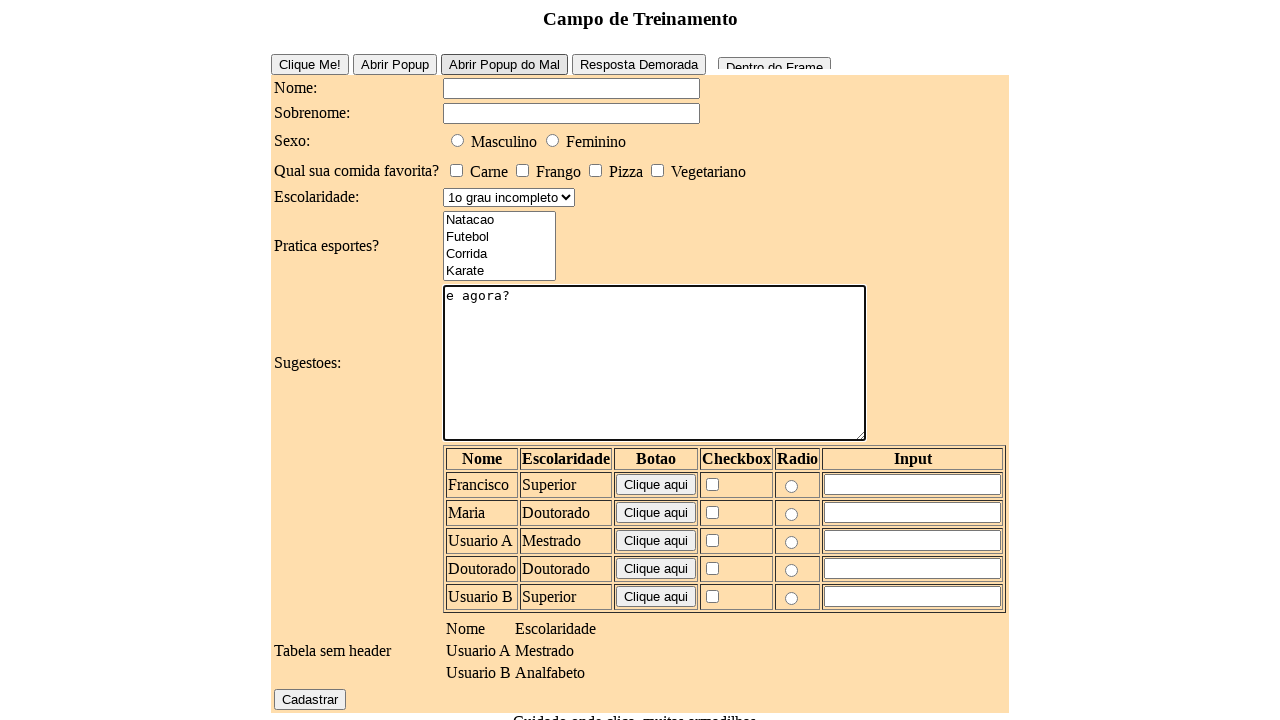

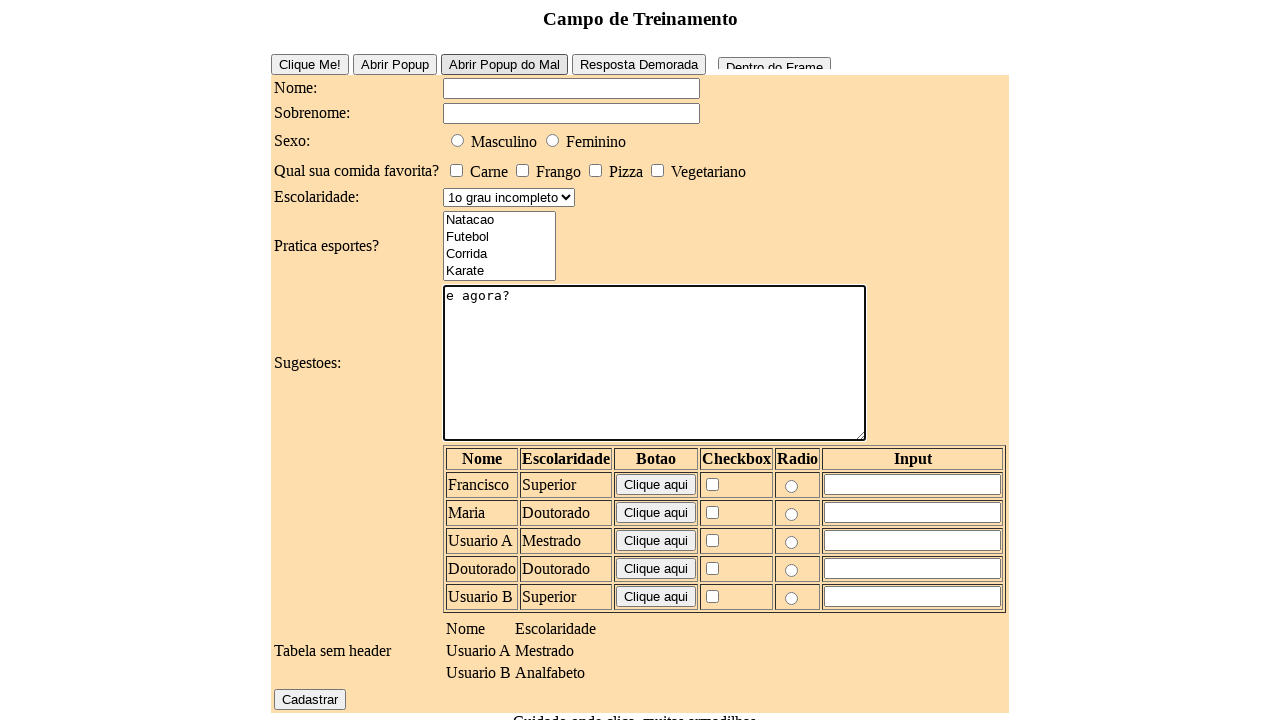